Tests dropdown functionality by navigating to the dropdown page and selecting various options using different selection methods (by label, by index, and by value)

Starting URL: https://the-internet.herokuapp.com/

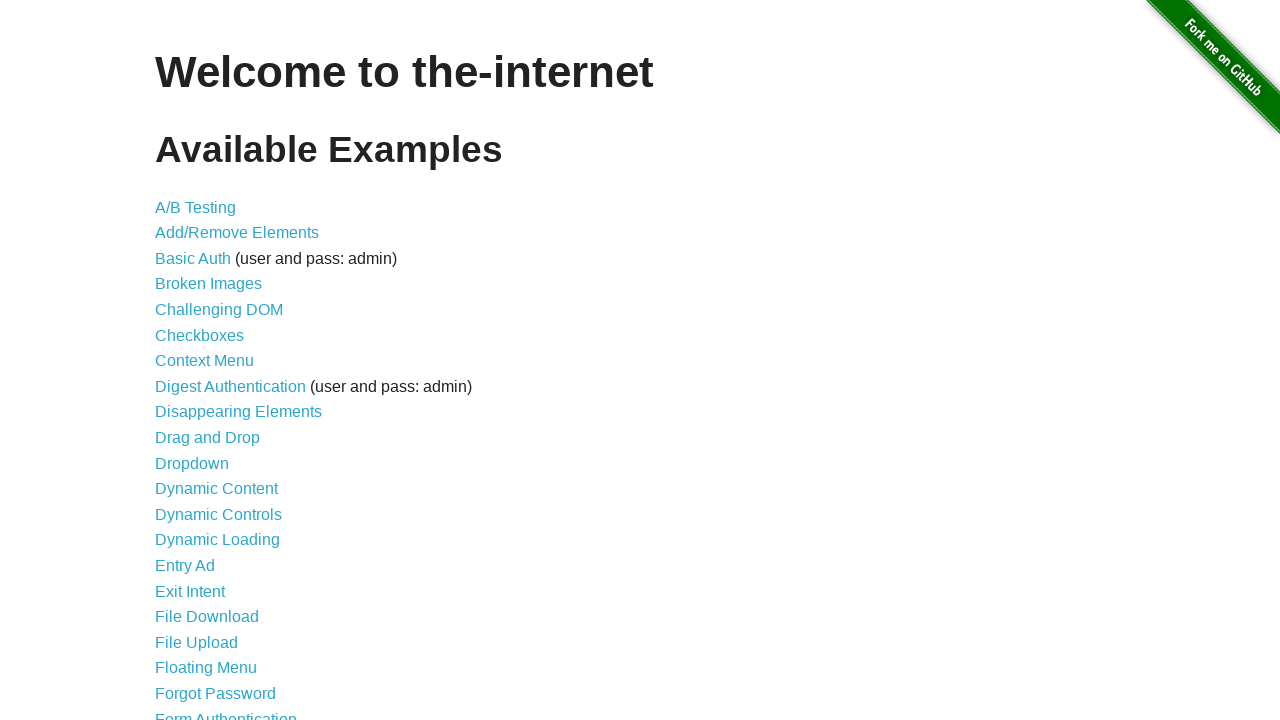

Dropdown link became visible
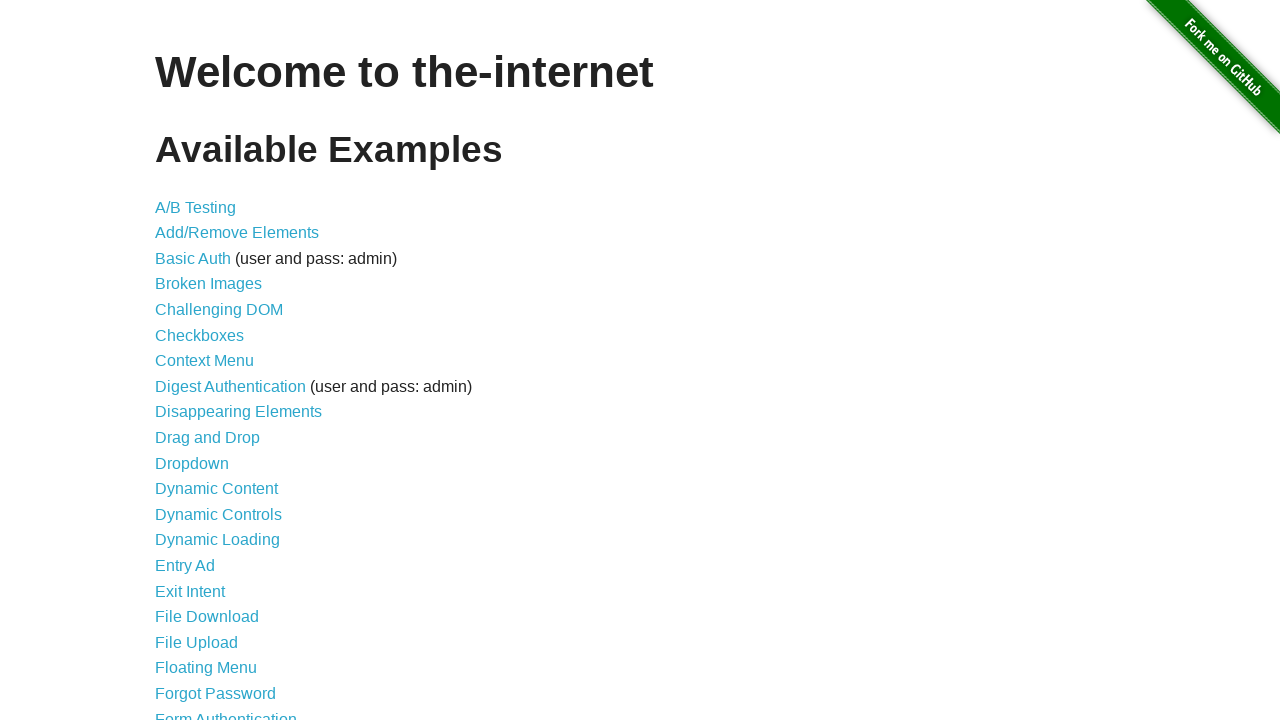

Clicked on Dropdown link to navigate to dropdown page at (192, 463) on internal:role=link[name="Dropdown"i]
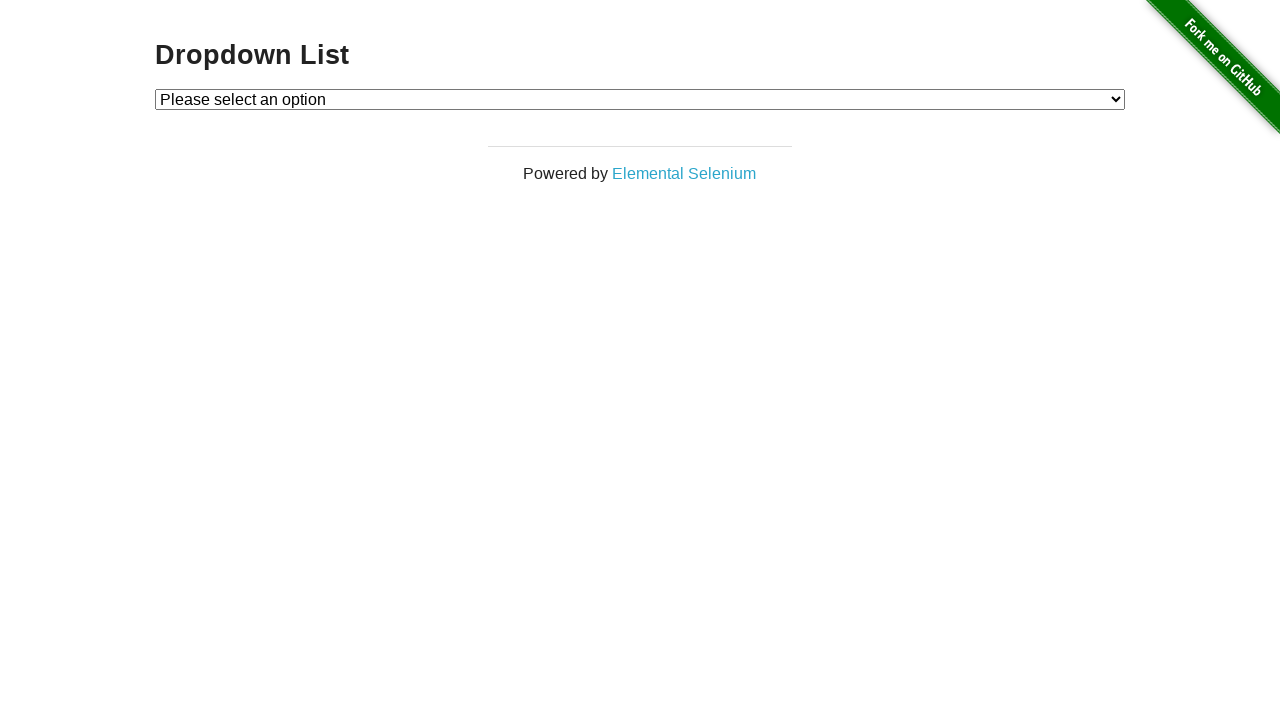

Selected 'Option 2' by label from dropdown on #dropdown
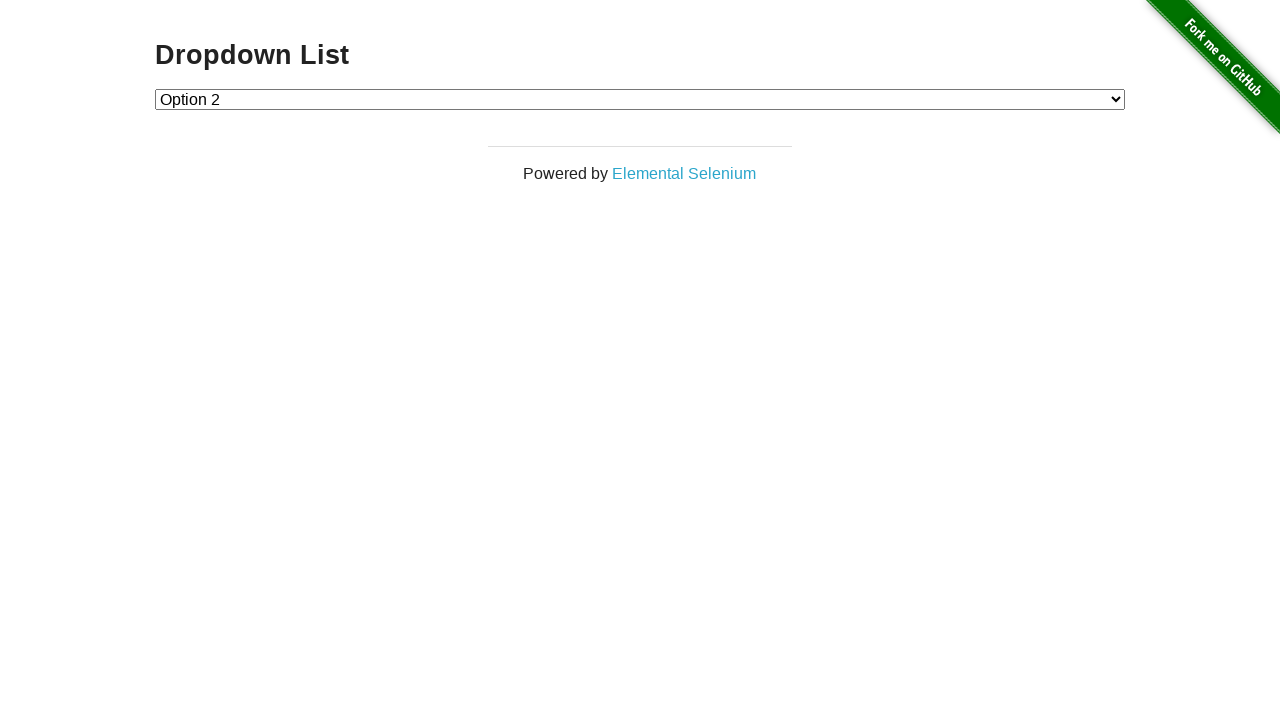

Selected option with value '1' from dropdown on #dropdown
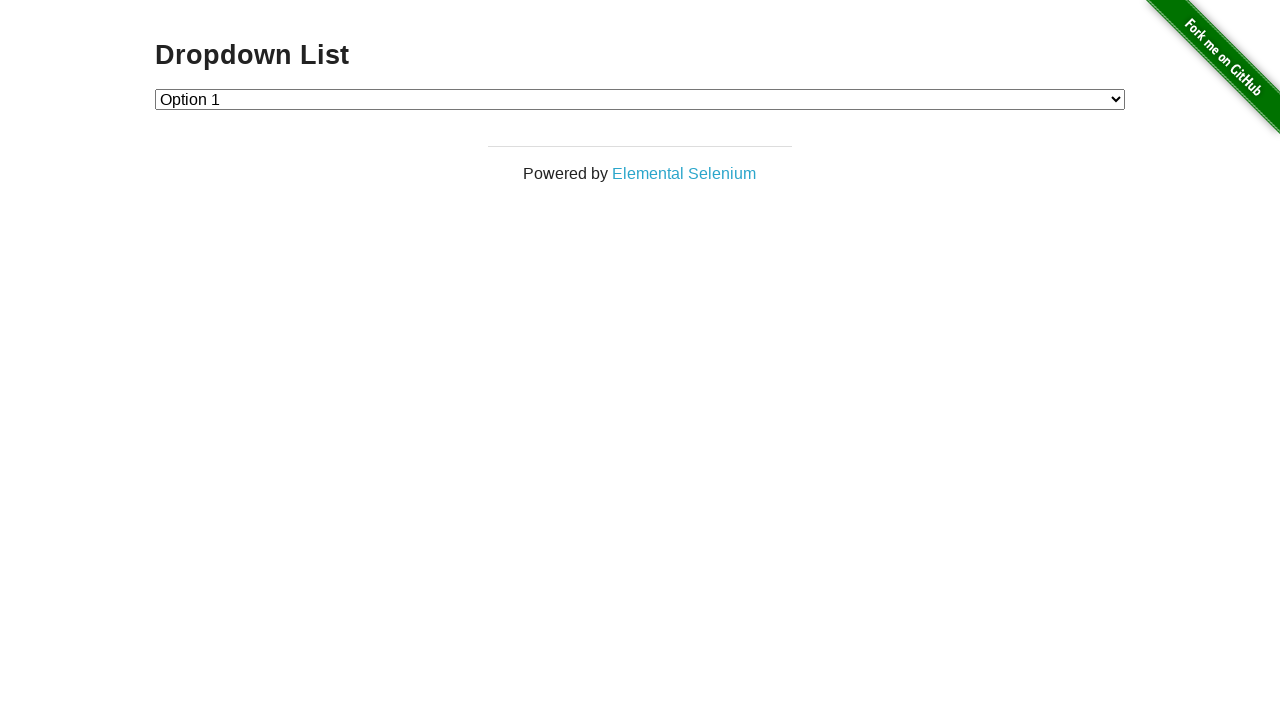

Selected option with value '2' from dropdown on #dropdown
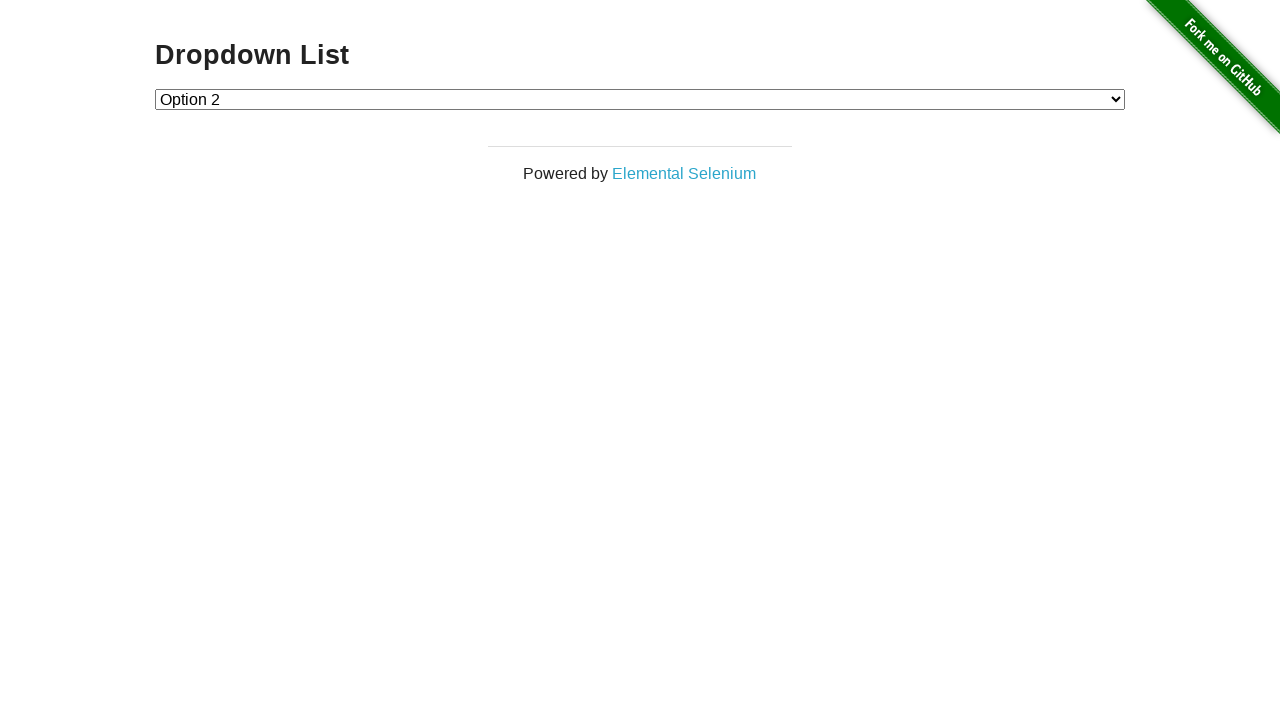

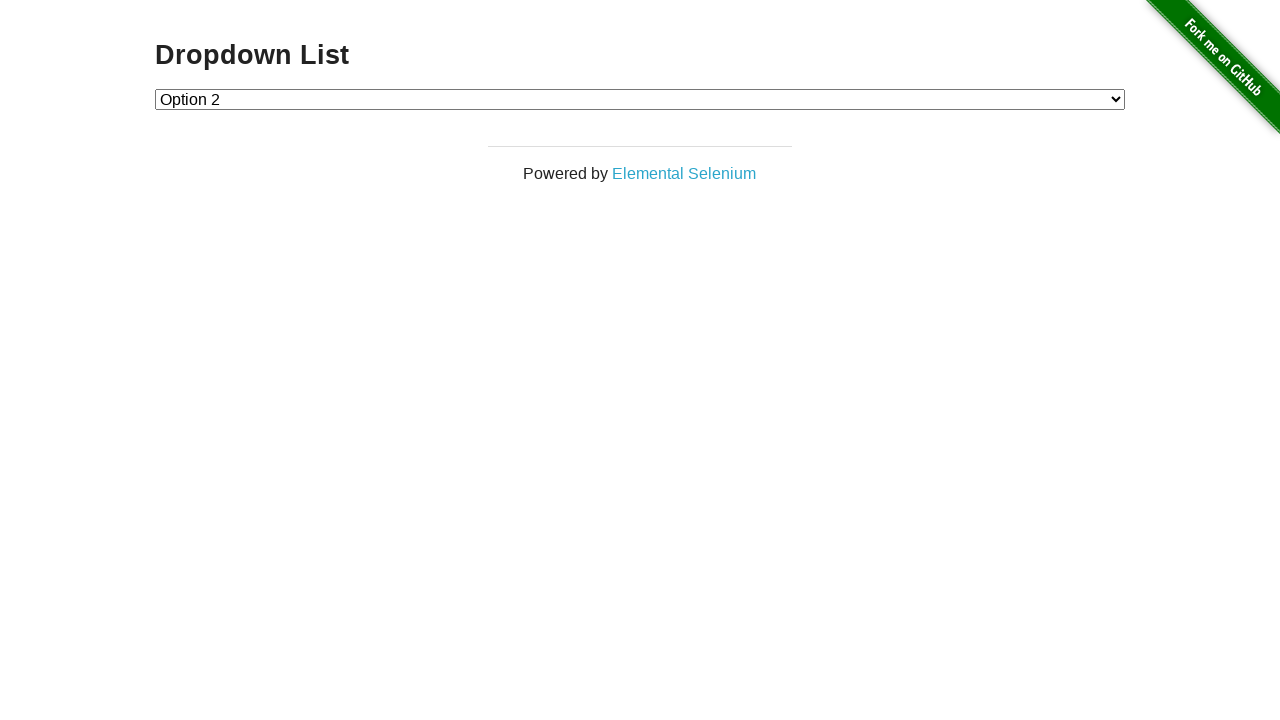